Tests the second JavaScript Confirm alert by clicking the button, dismissing (canceling) the alert, and verifying the result message

Starting URL: https://the-internet.herokuapp.com/javascript_alerts

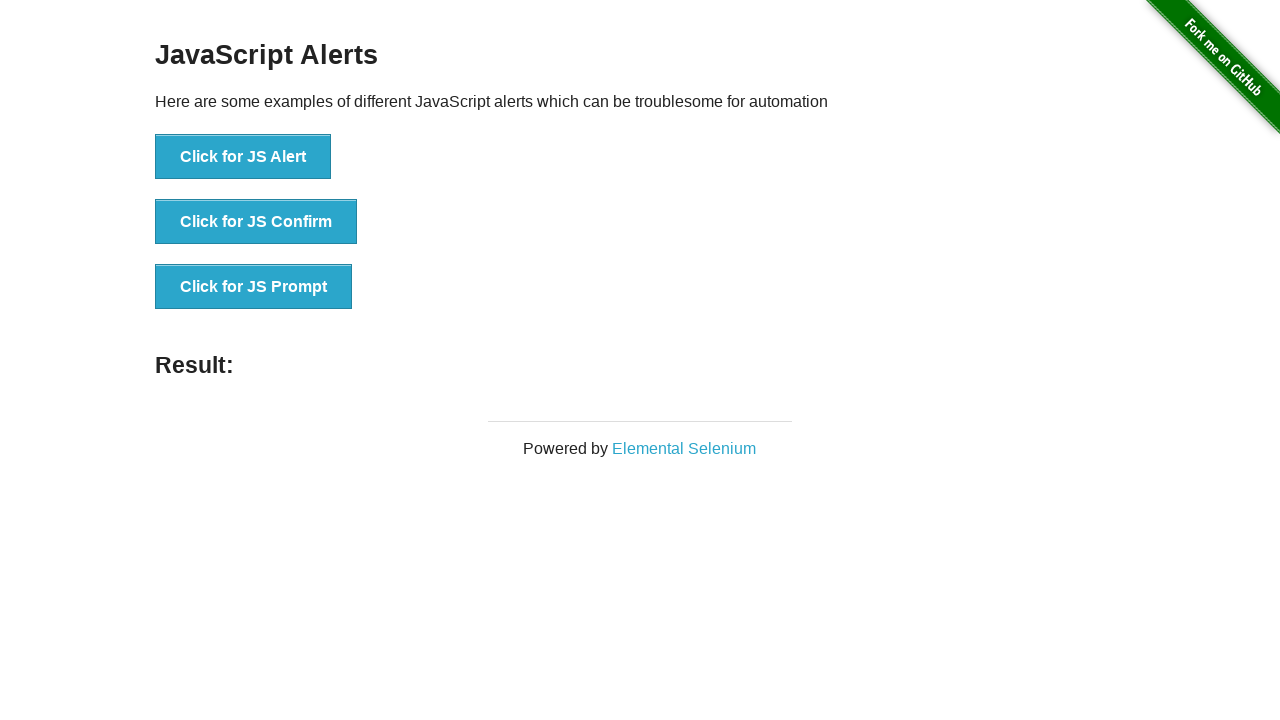

Set up dialog handler to dismiss alerts
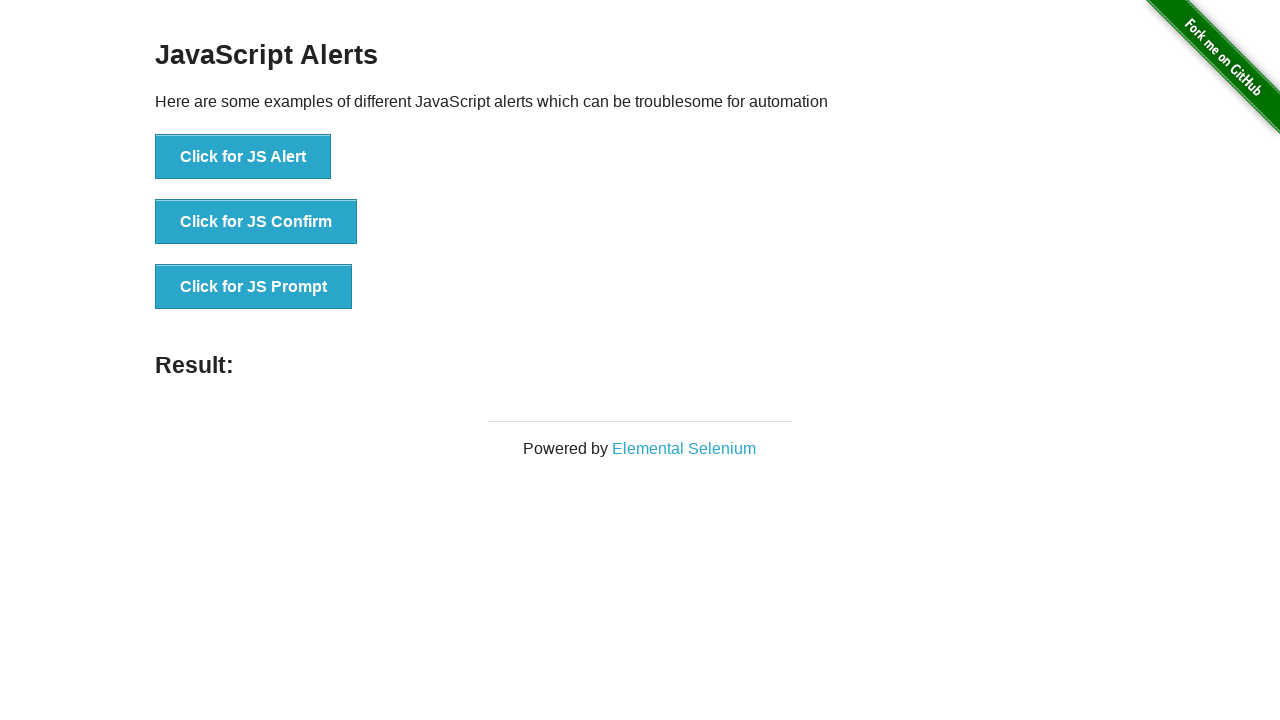

Clicked the JS Confirm button at (256, 222) on xpath=//*[text()='Click for JS Confirm']
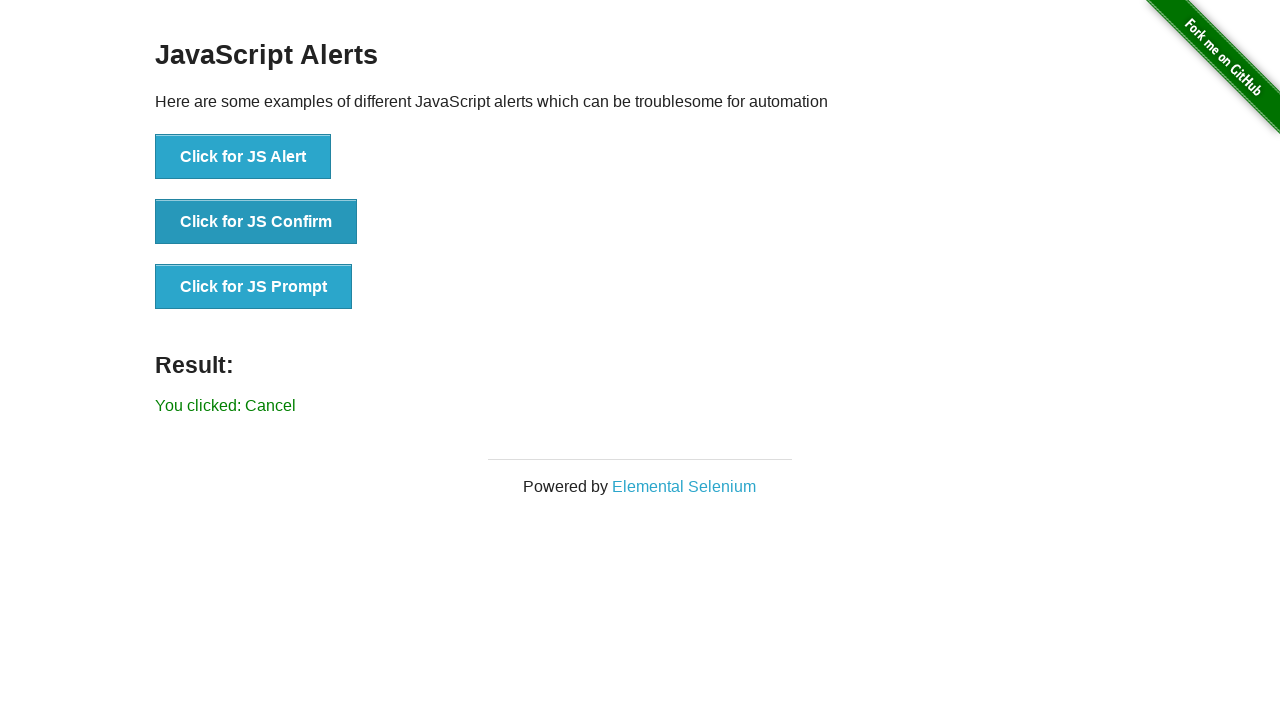

Confirmed the alert was dismissed and result message appeared
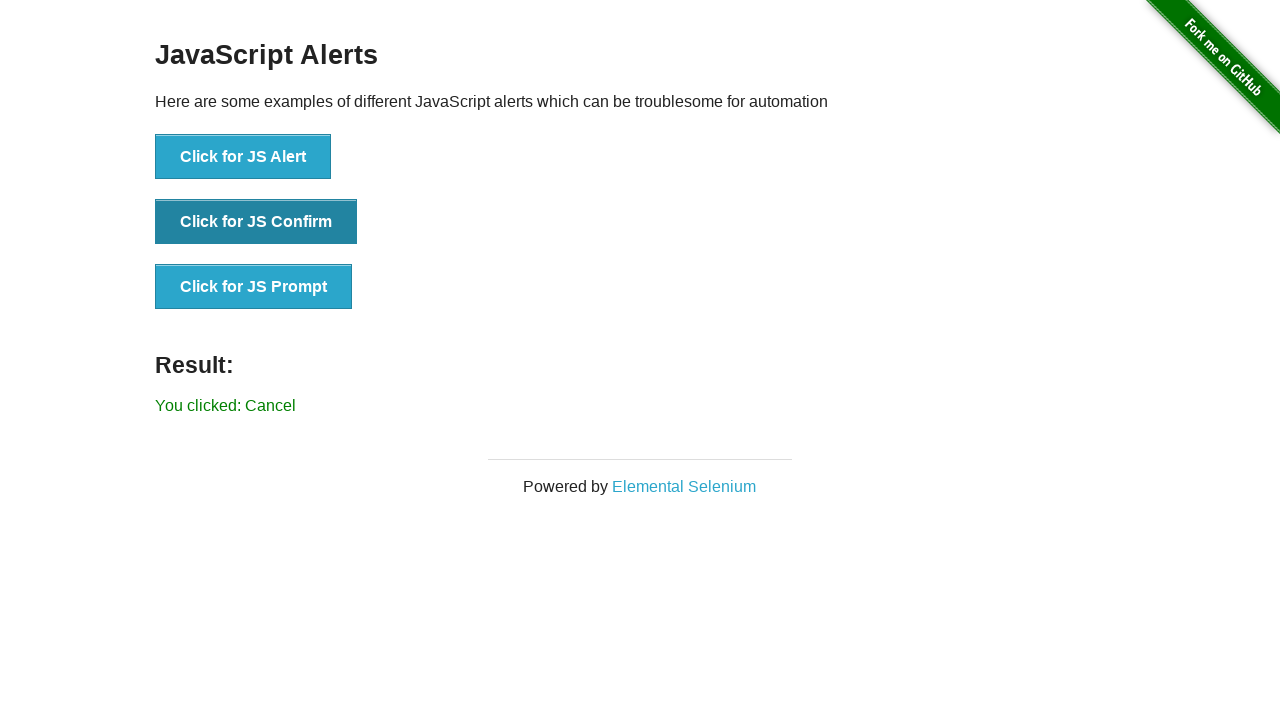

Retrieved result text from the page
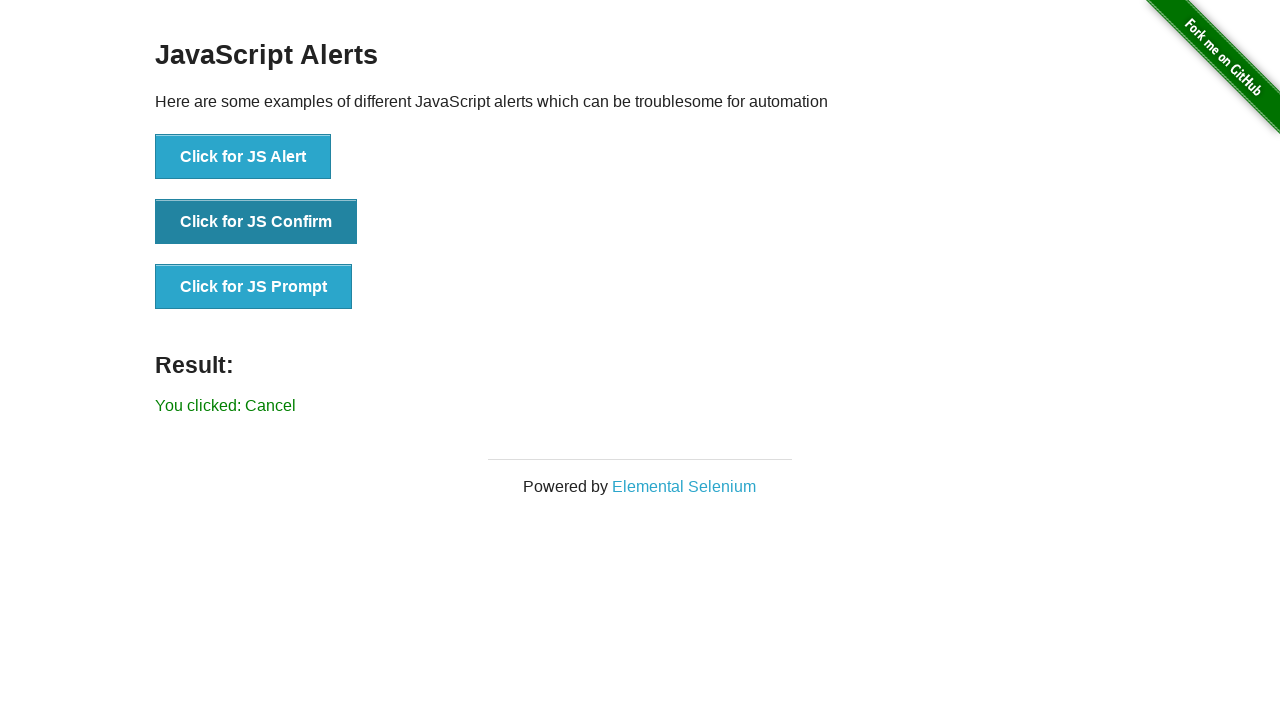

Verified result text equals 'You clicked: Cancel'
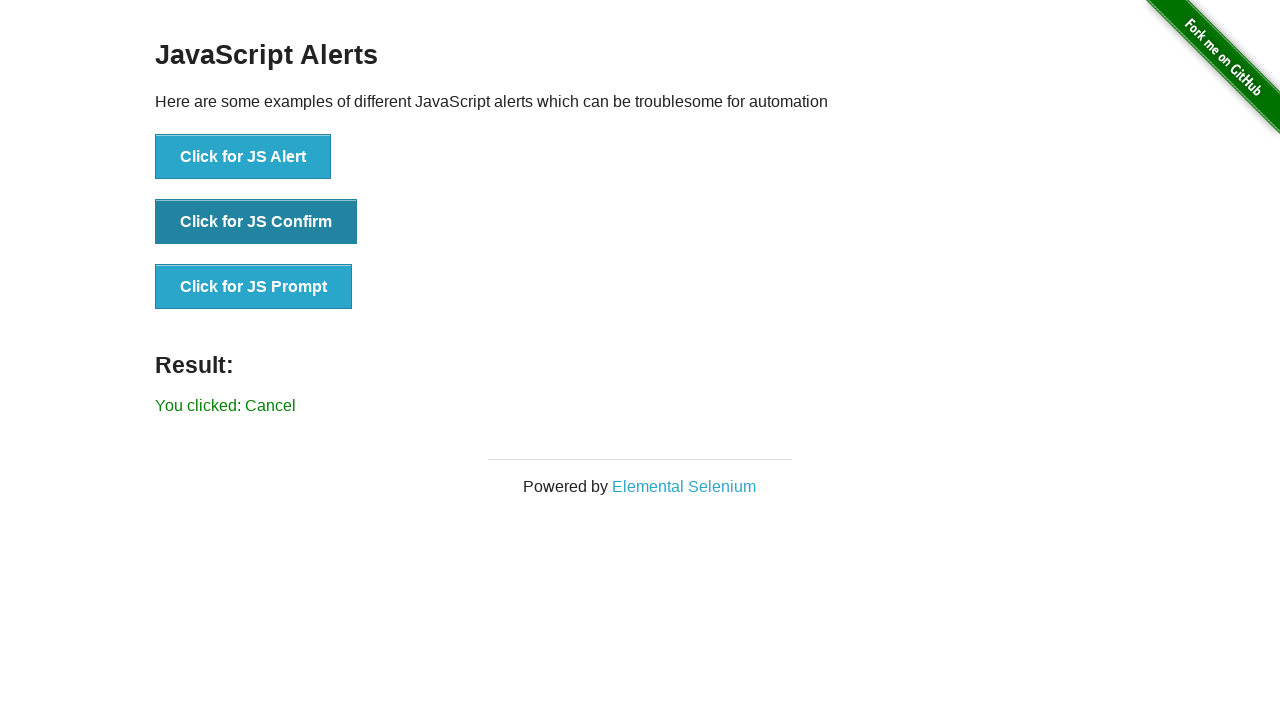

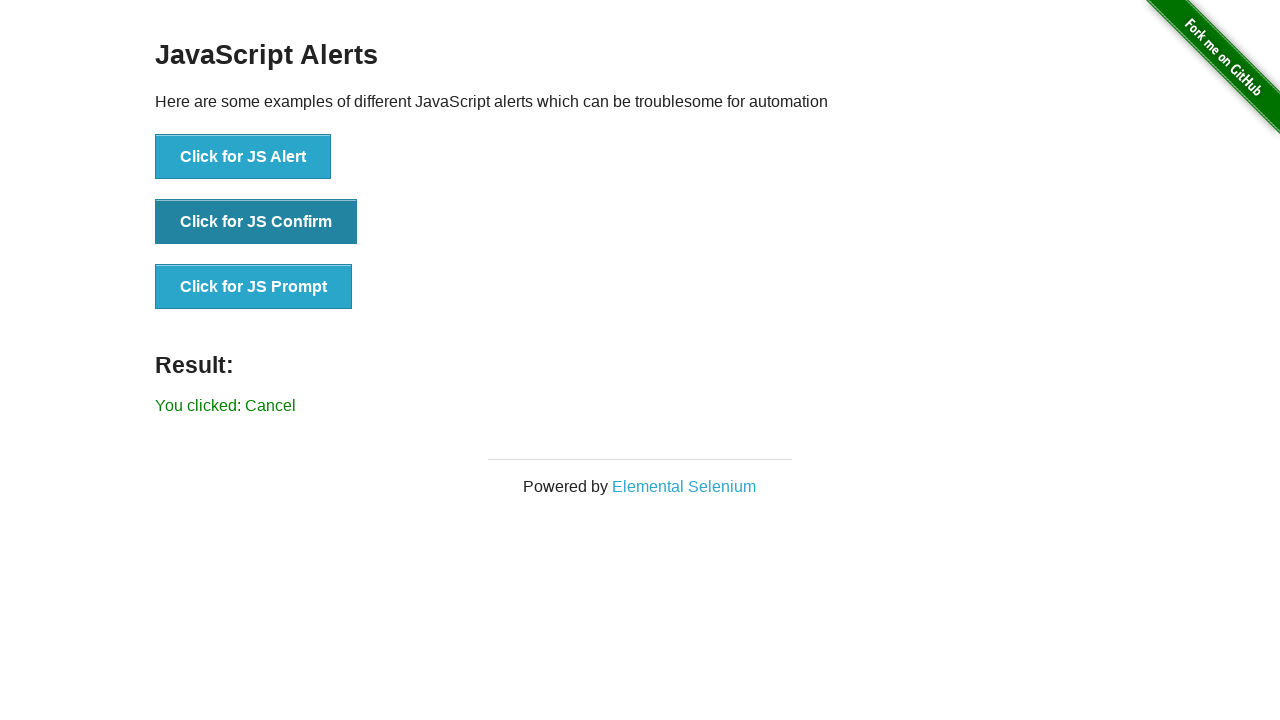